Tests clicking a JavaScript alert button and accepting the alert dialog, then verifies the result message

Starting URL: https://the-internet.herokuapp.com/javascript_alerts

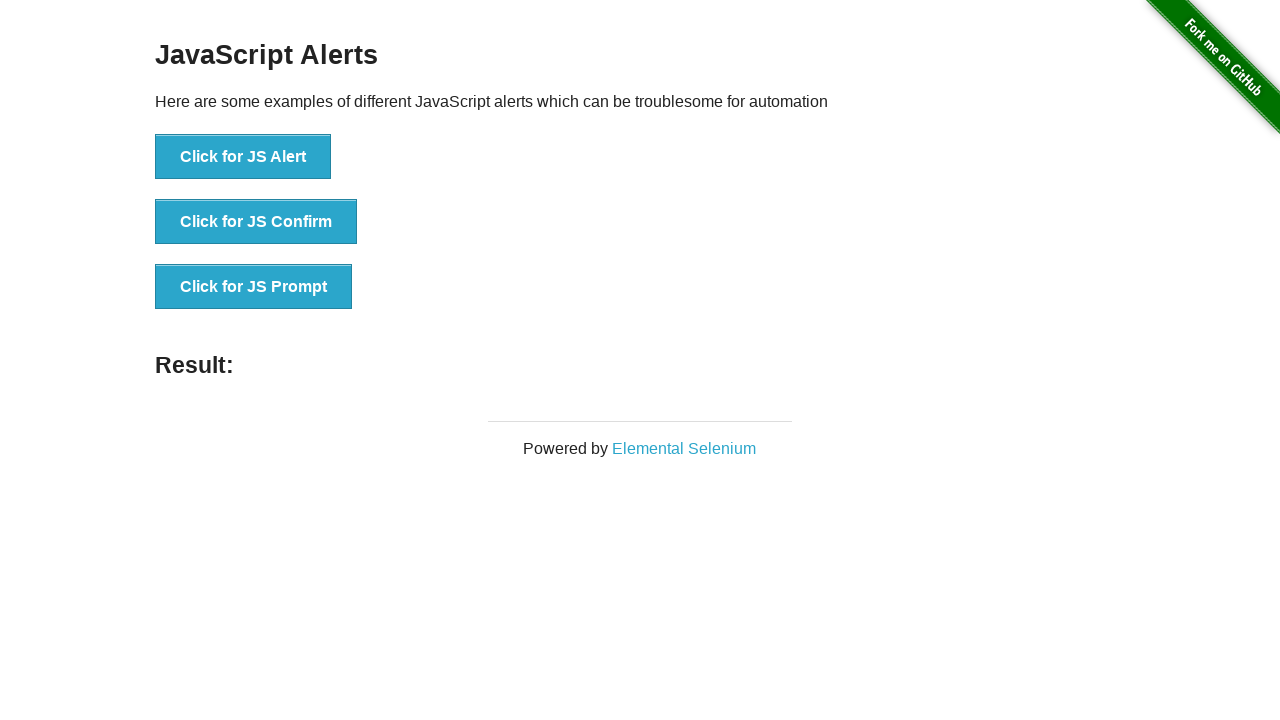

Clicked the JavaScript Alert button at (243, 157) on xpath=//button[.='Click for JS Alert']
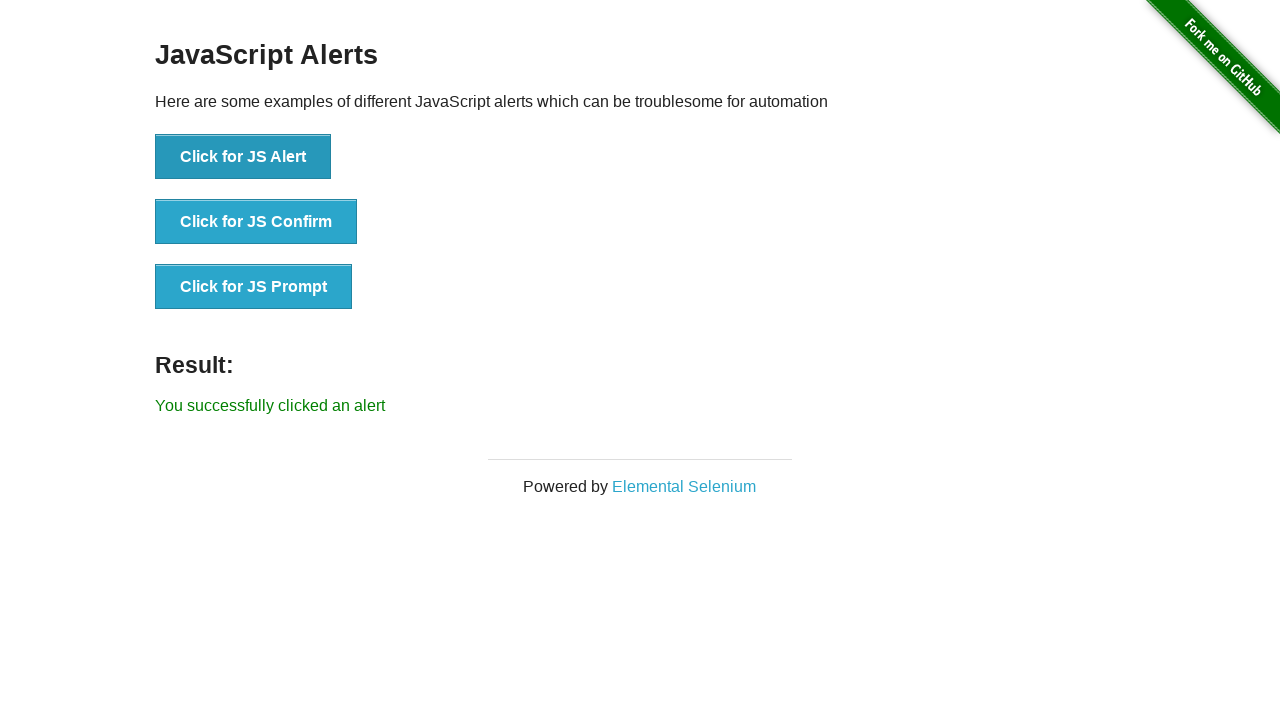

Set up dialog handler to accept alert
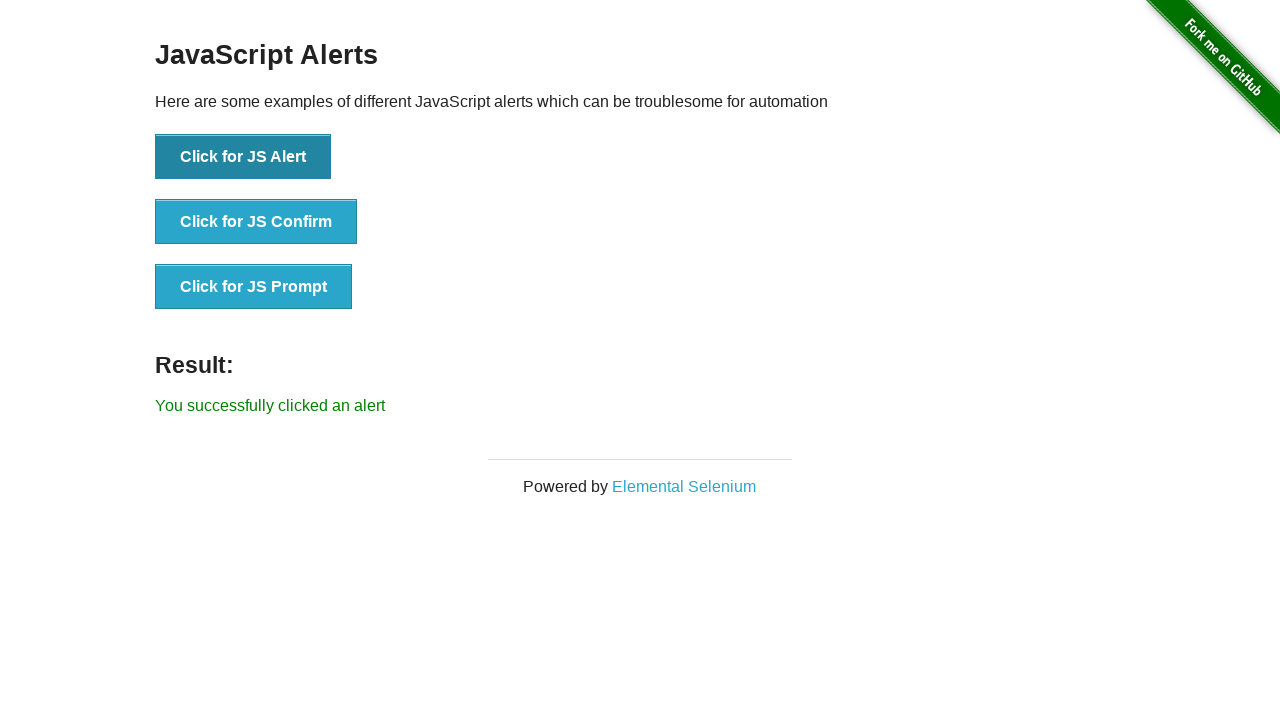

Verified result message appeared after accepting alert
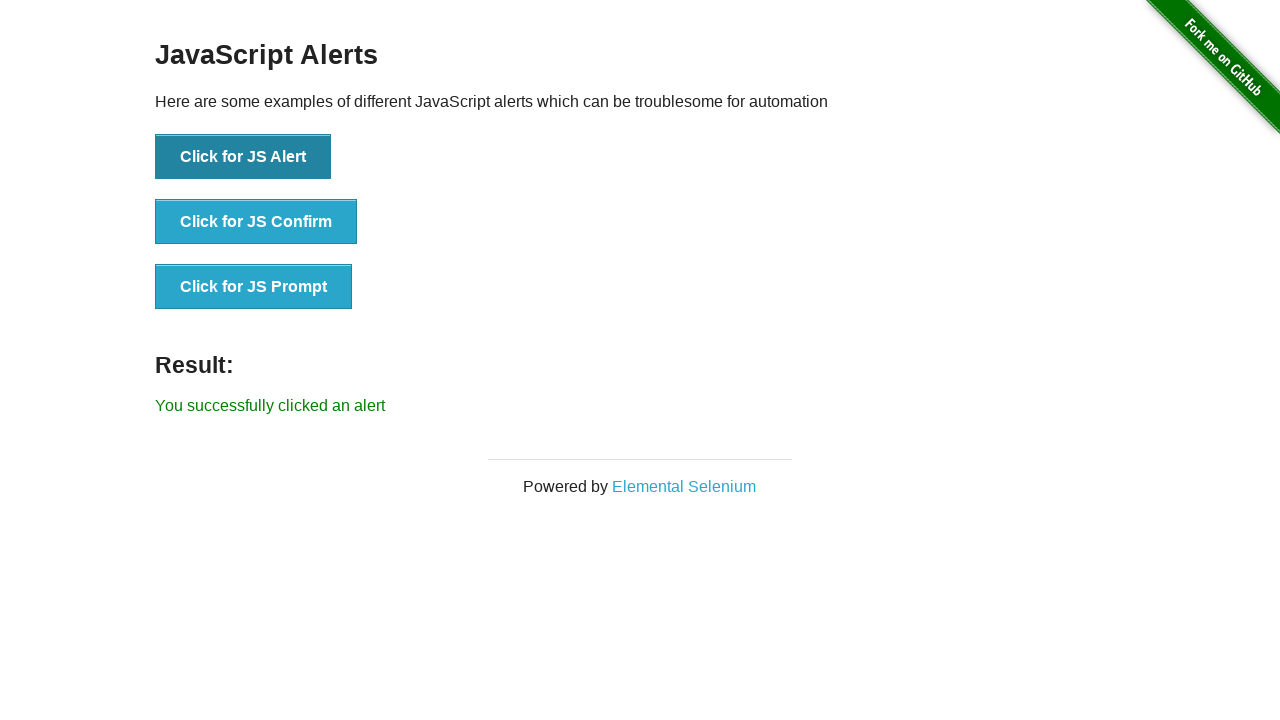

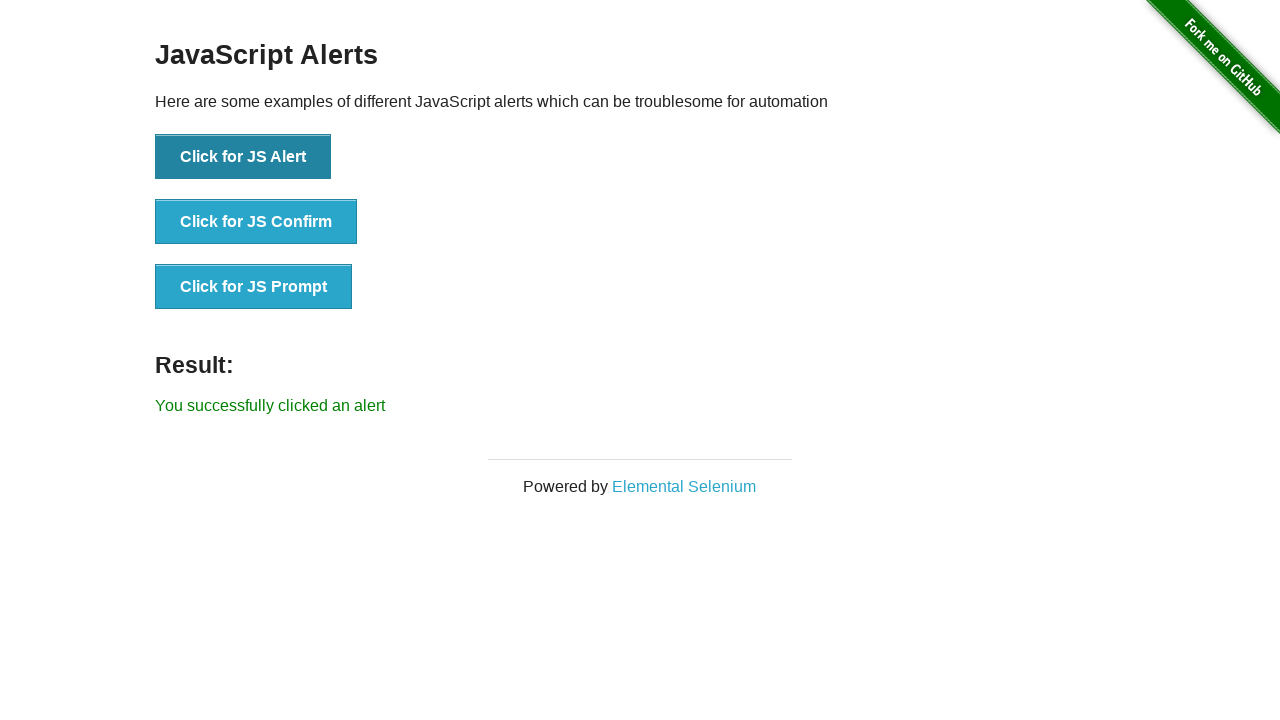